Tests date entry via text input by typing a date directly into the date field and verifying it's correctly entered

Starting URL: https://acctabootcamp.github.io/site/examples/actions

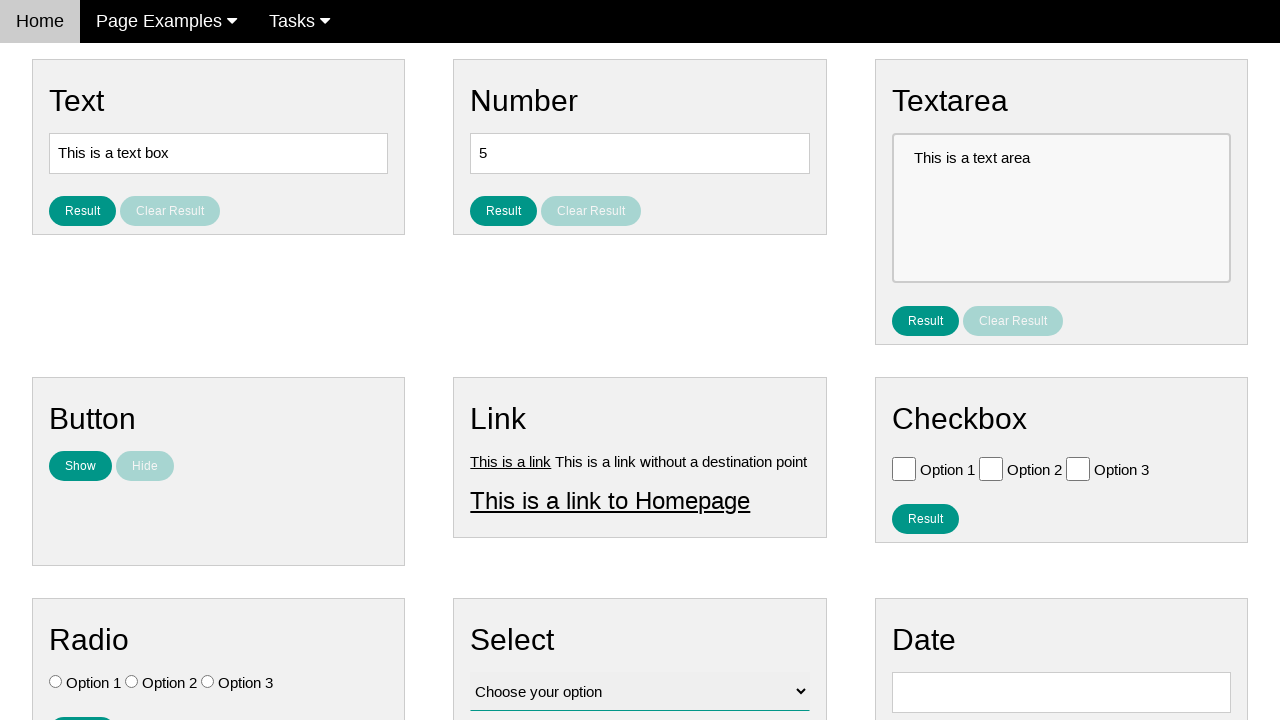

Navigated to actions examples page
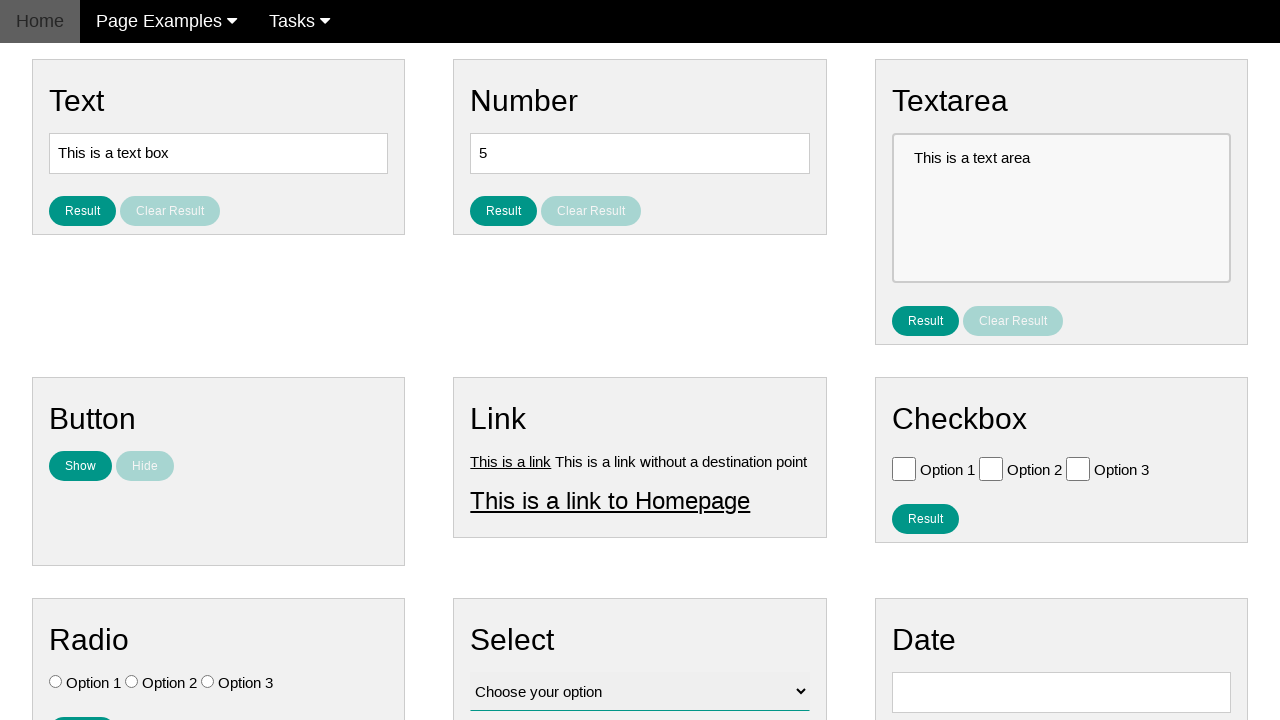

Located date input field with ID vfb-8
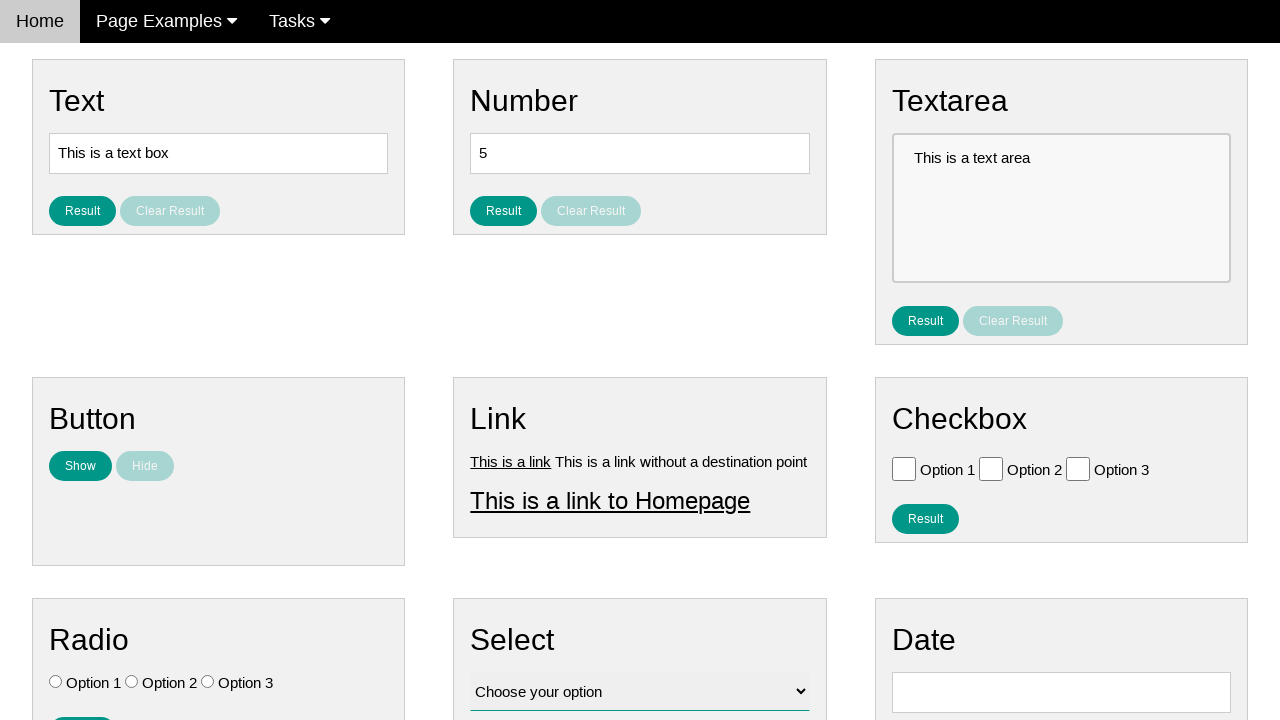

Verified date box is initially empty
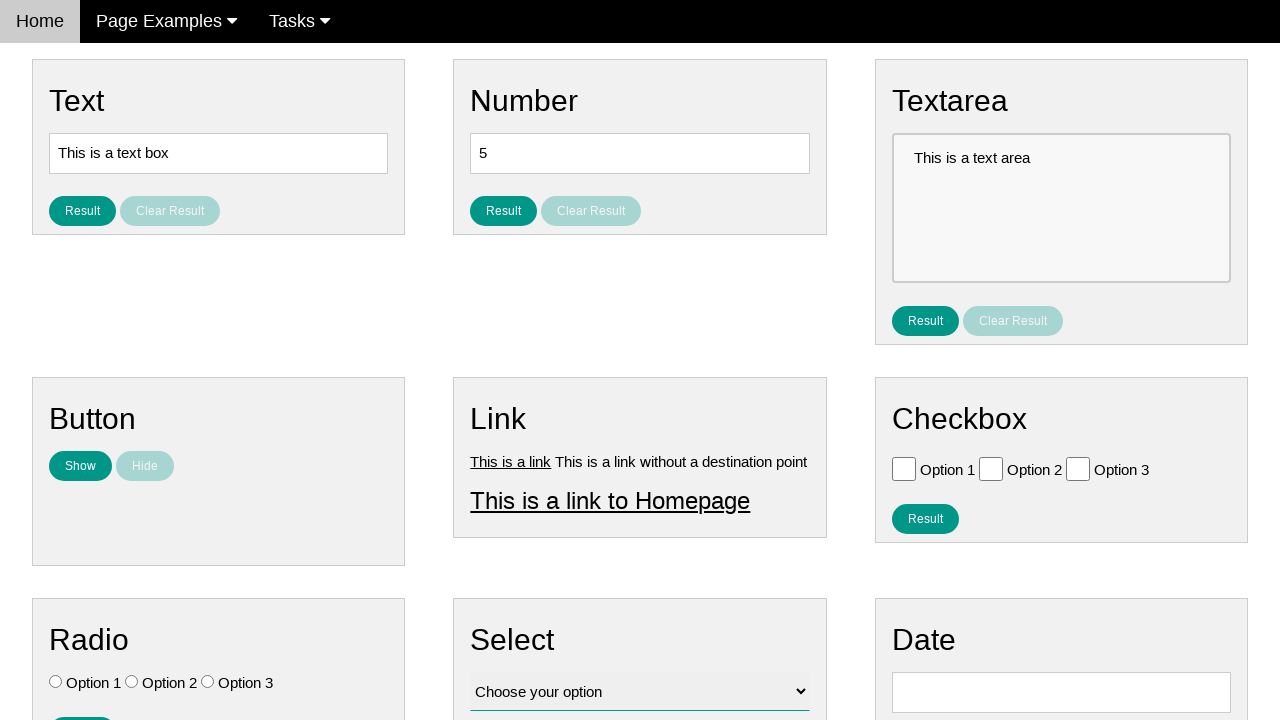

Cleared the date input field on #vfb-8
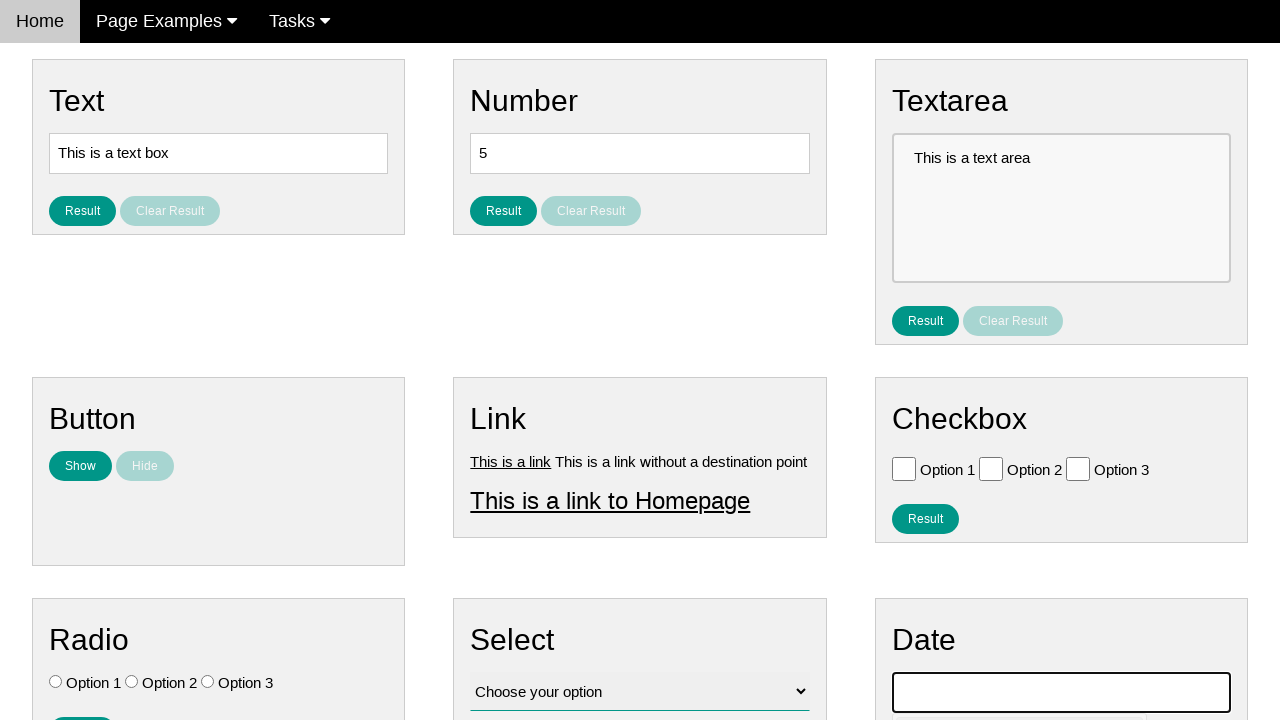

Typed date '05/02/1959' into the date field on #vfb-8
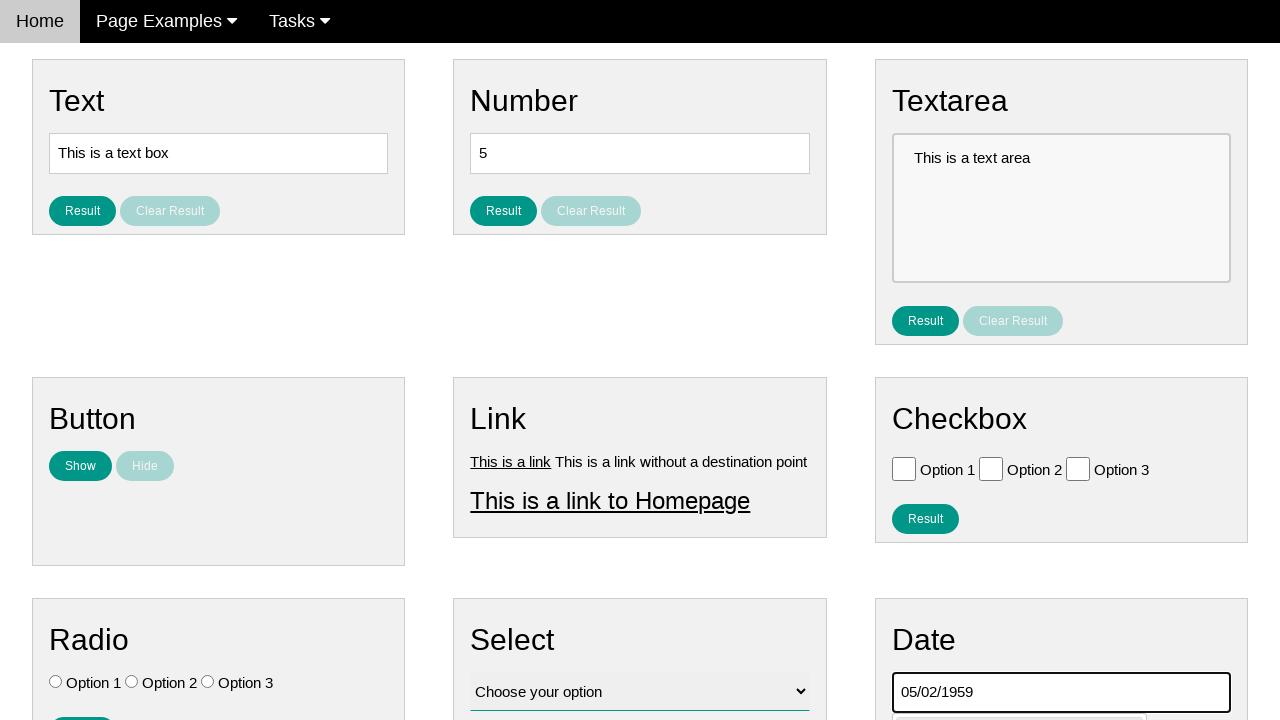

Verified date '05/02/1959' was correctly entered in the field
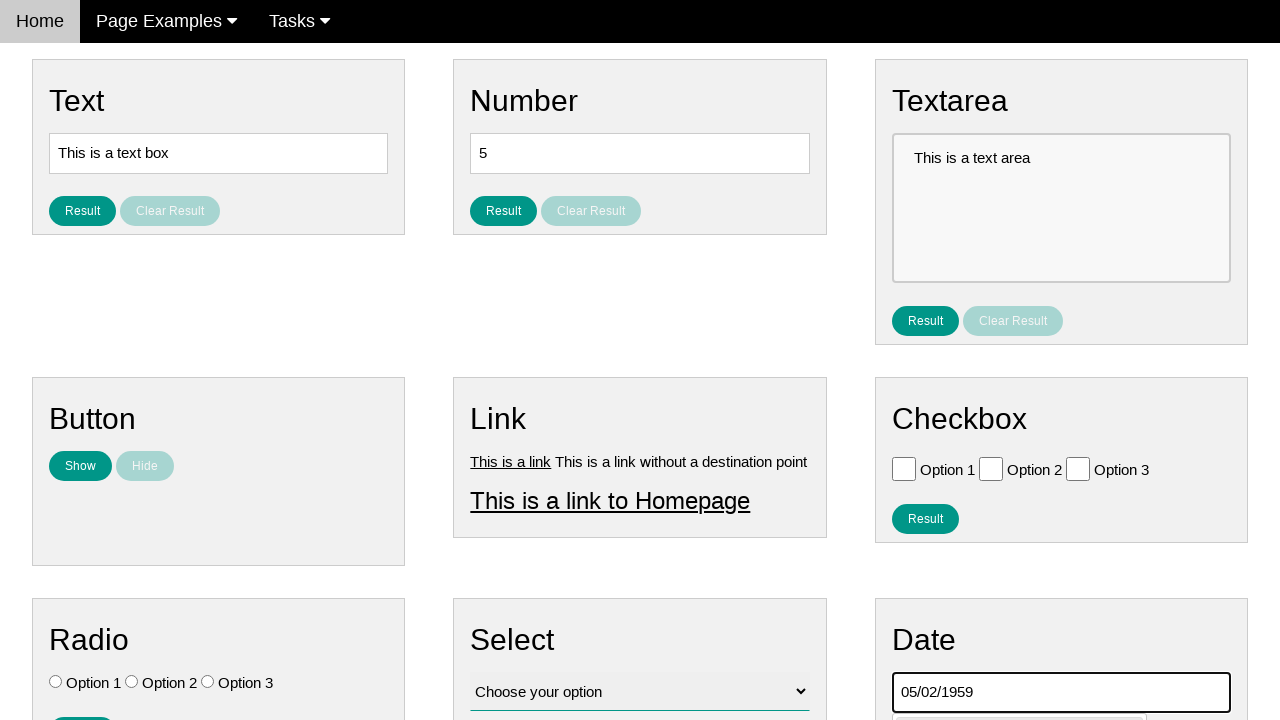

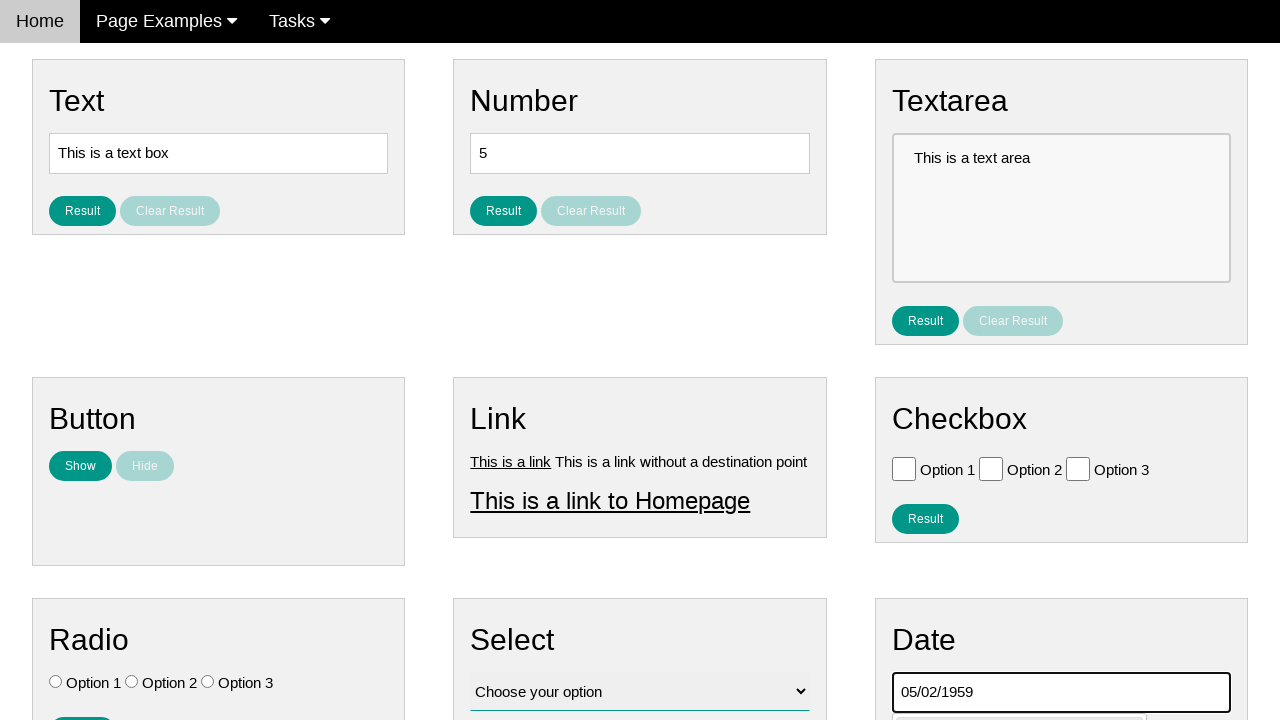